Tests a math challenge form by extracting a value from an element's attribute, calculating the answer using a logarithmic formula, filling the answer field, checking required checkboxes, and submitting the form.

Starting URL: http://suninjuly.github.io/get_attribute.html

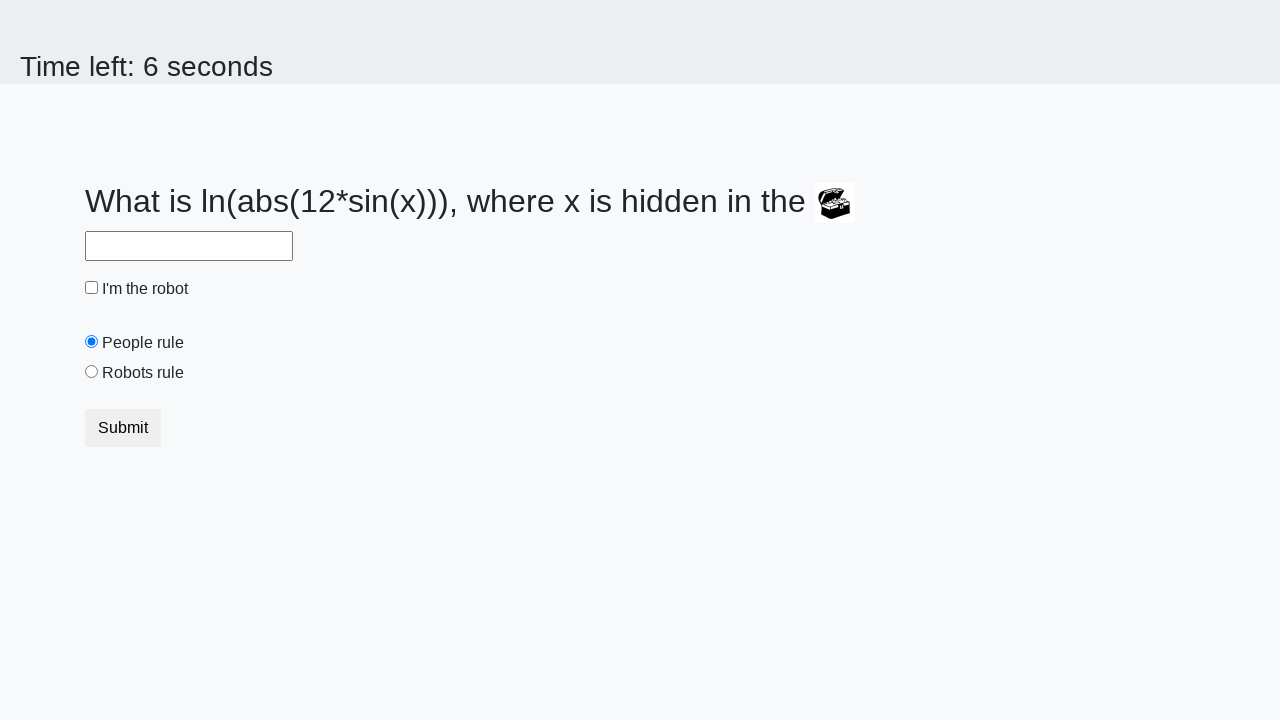

Located treasure element
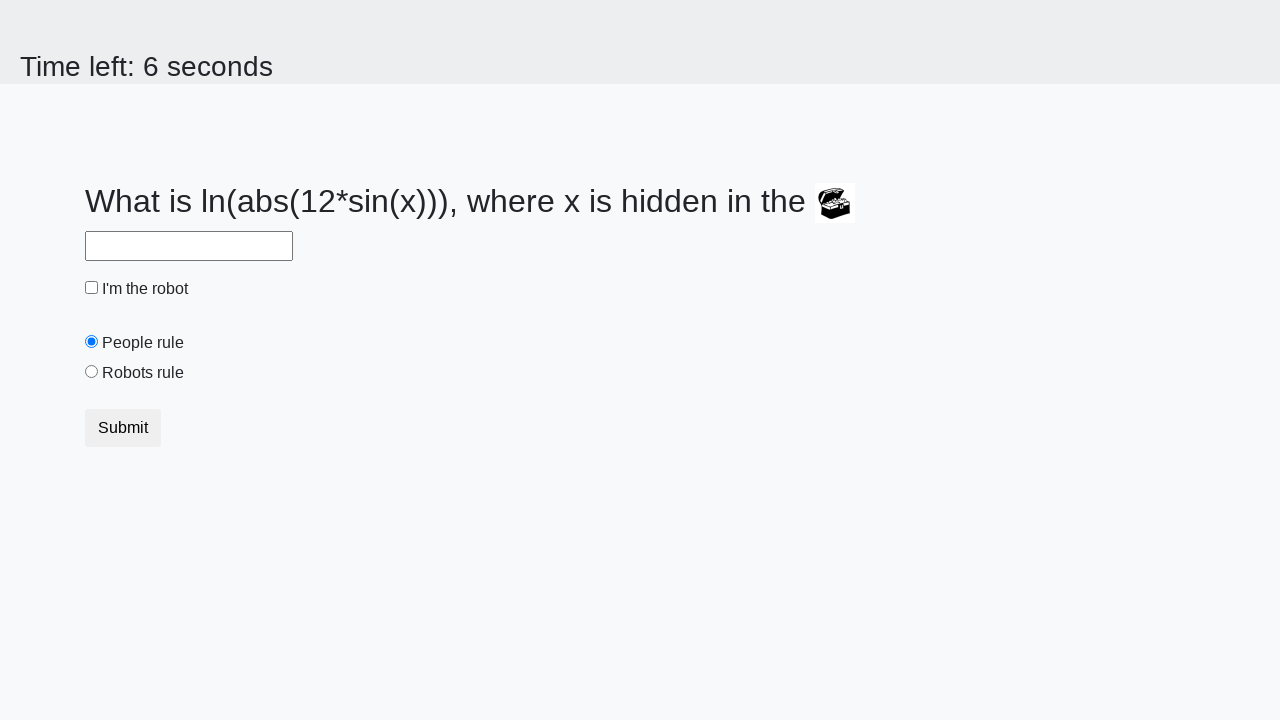

Extracted valuex attribute from treasure element: 968
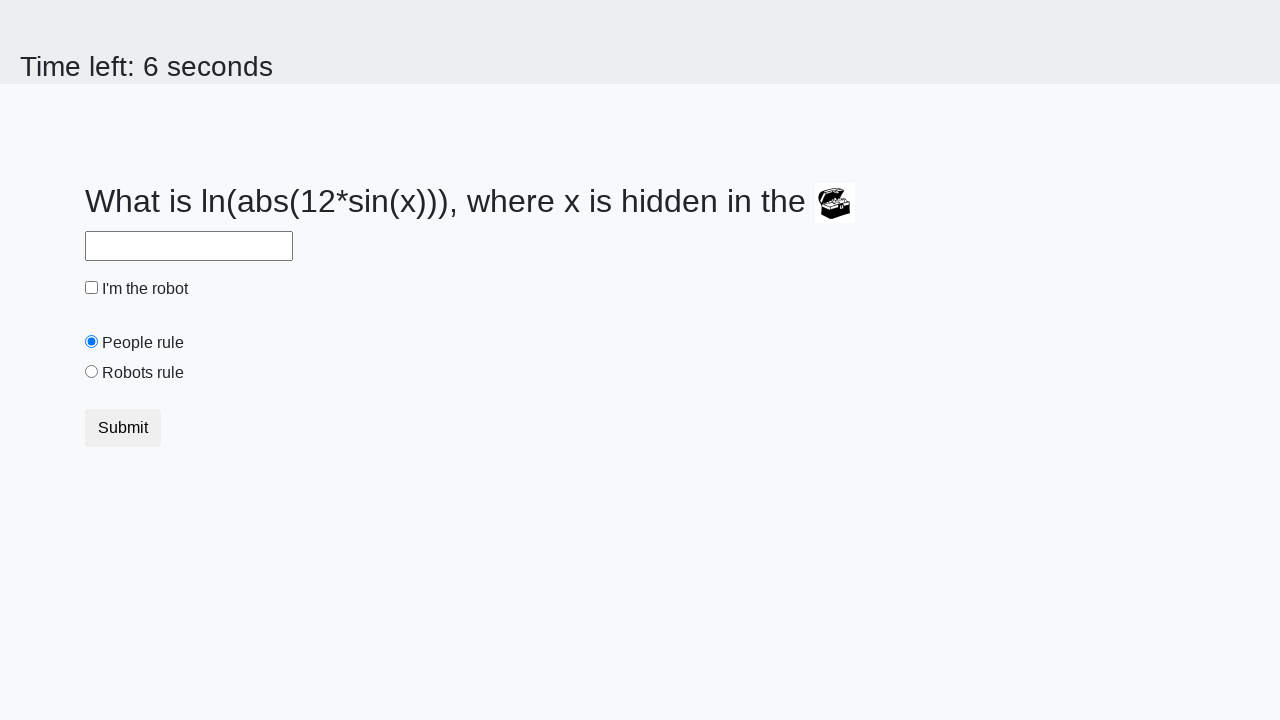

Calculated answer using logarithmic formula: 1.5165101920087871
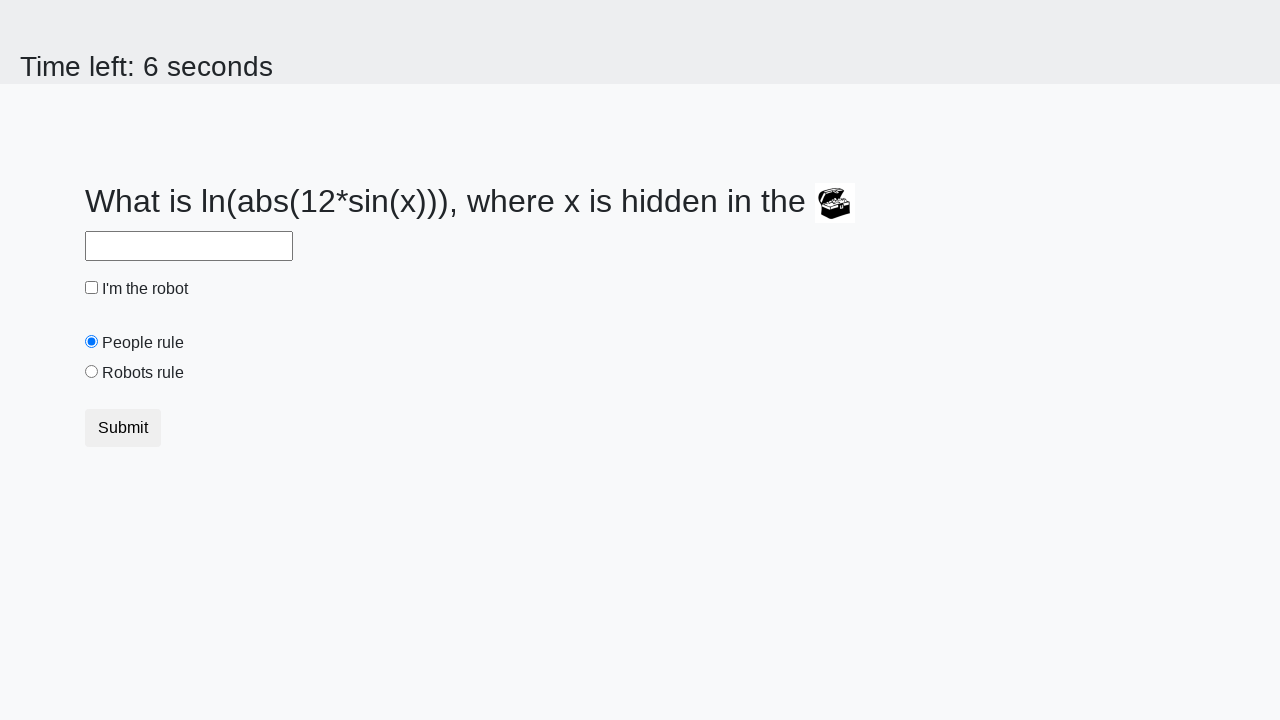

Filled answer field with calculated value on #answer
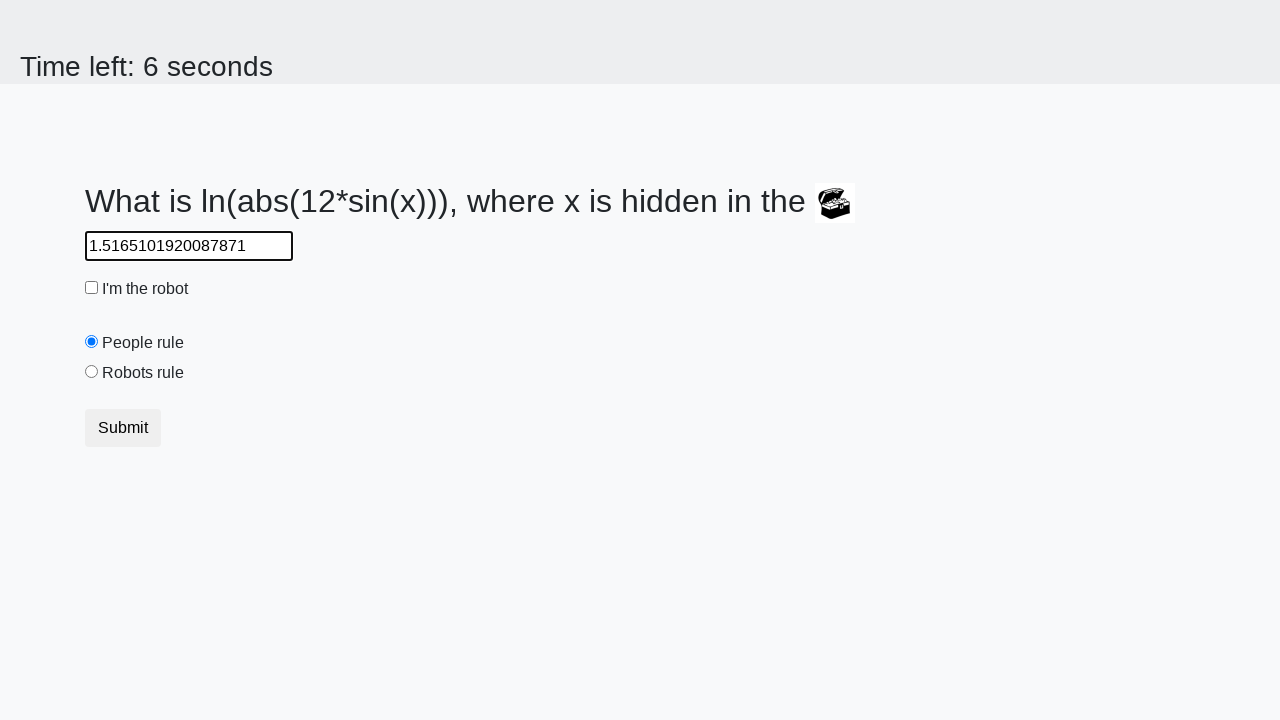

Checked the robot checkbox at (92, 288) on #robotCheckbox
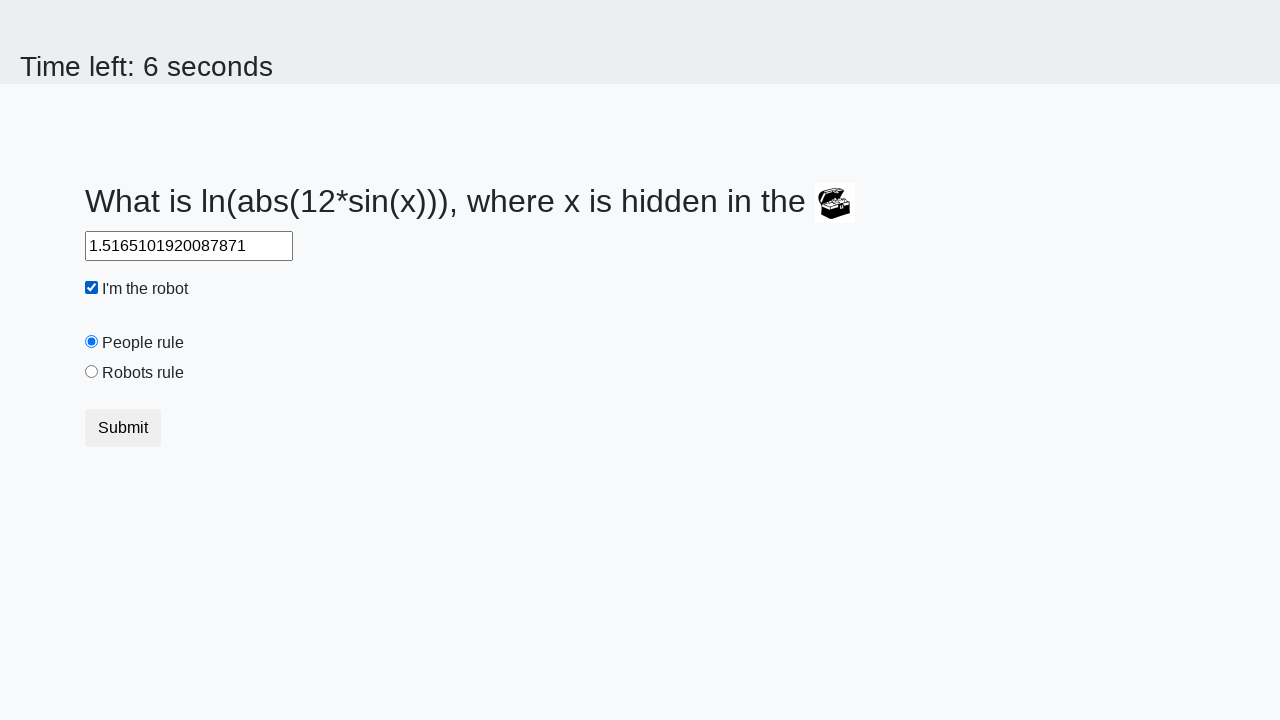

Checked the robots rule checkbox at (92, 372) on #robotsRule
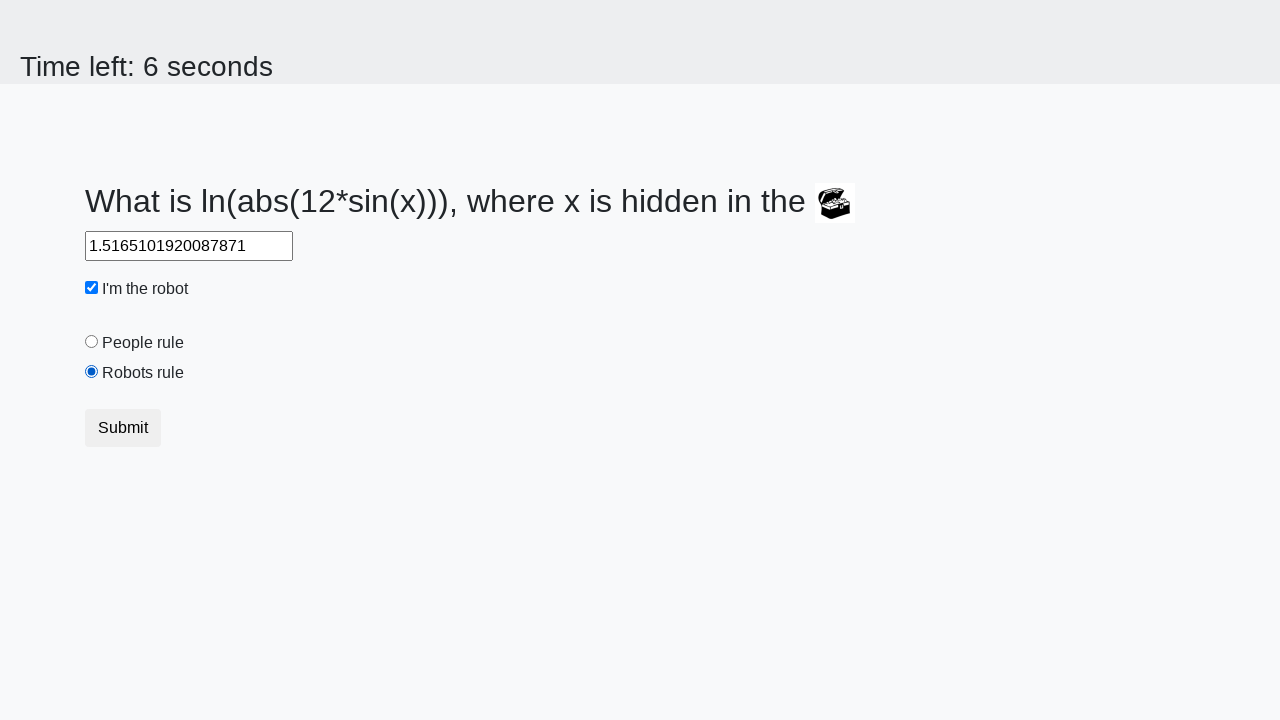

Clicked submit button to complete form submission at (123, 428) on .btn
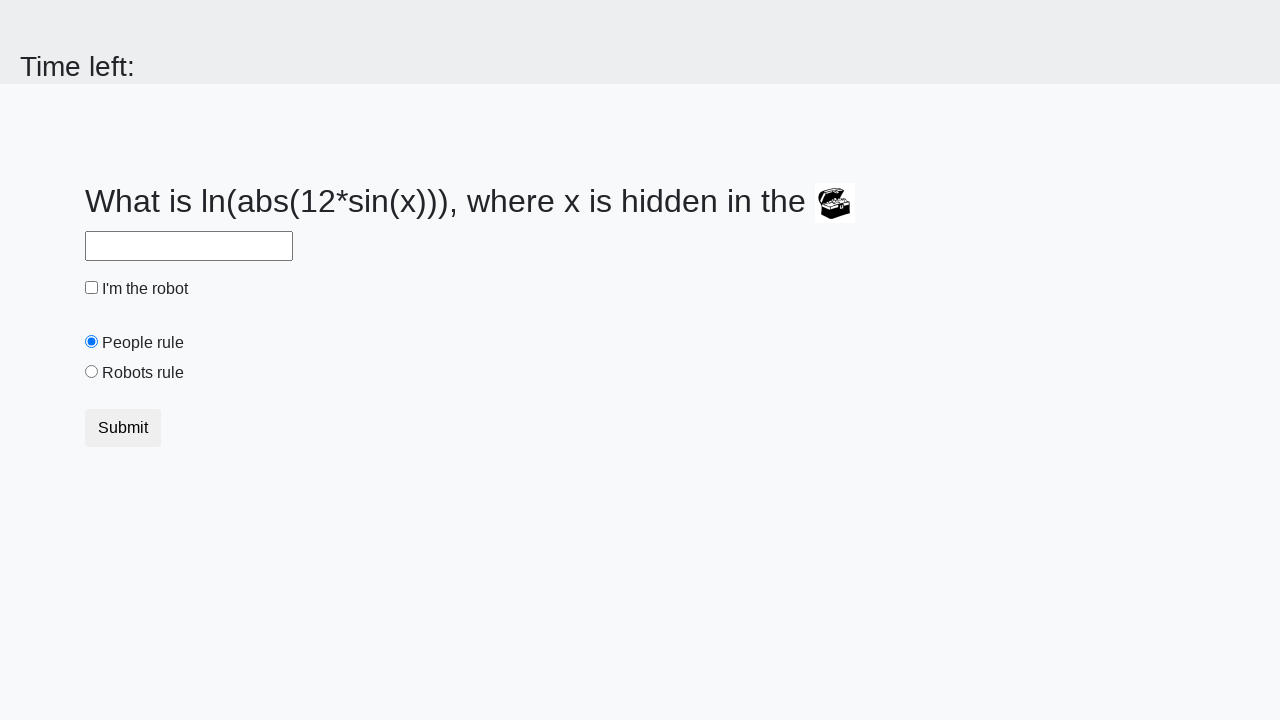

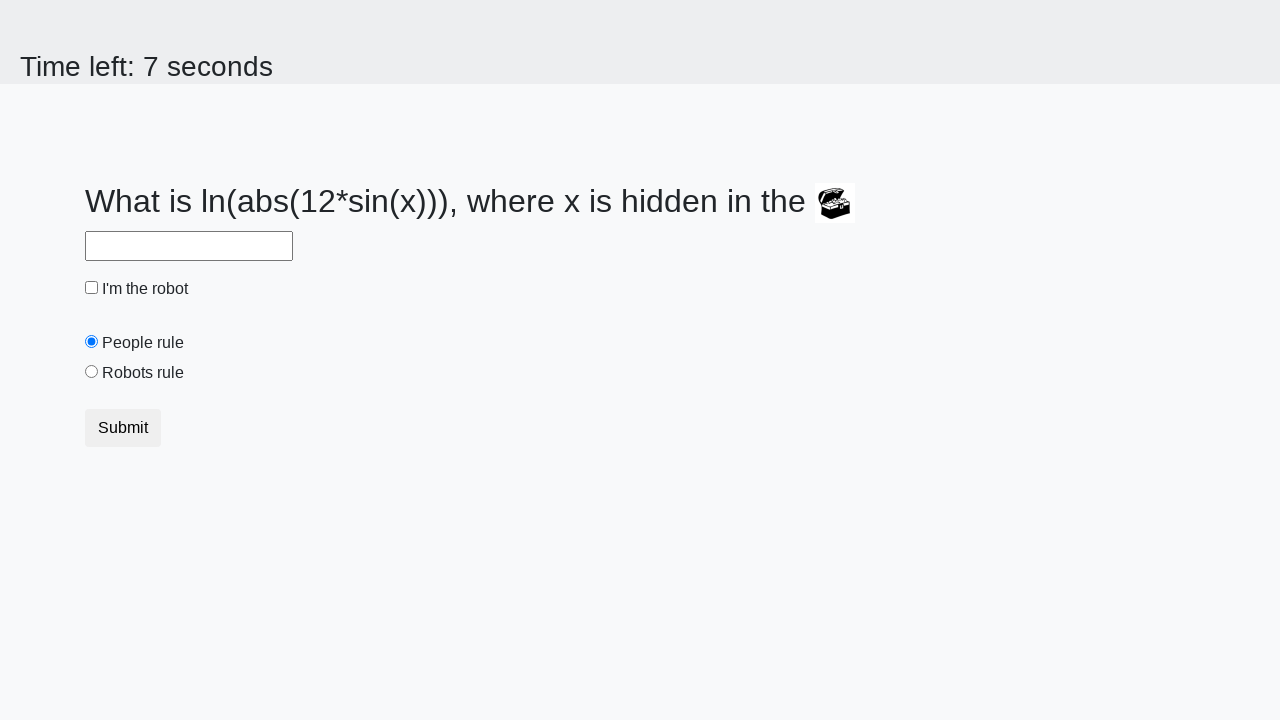